Navigates through the Urban Ladder website's navigation menu, hovering over each main menu item to reveal submenus and nested items

Starting URL: https://www.urbanladder.com

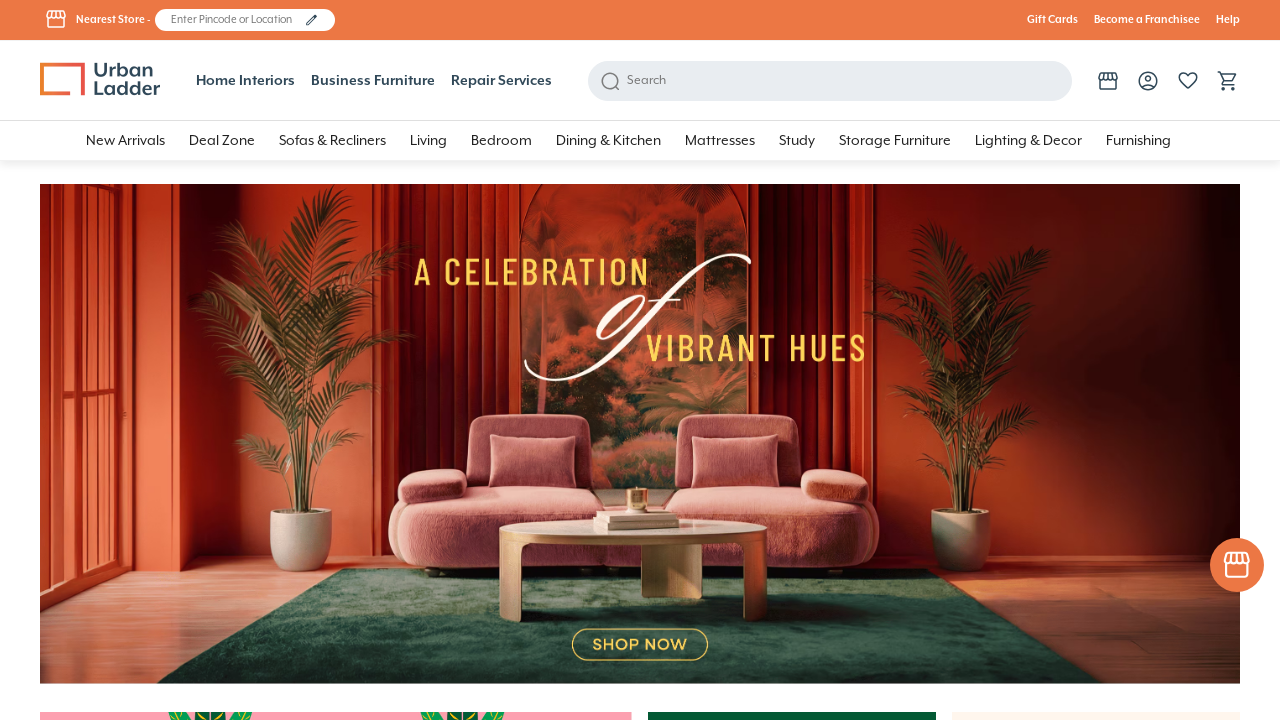

Retrieved all main menu items from navigation wrapper on //a[@class='close-reveal-modal hide-mobile']
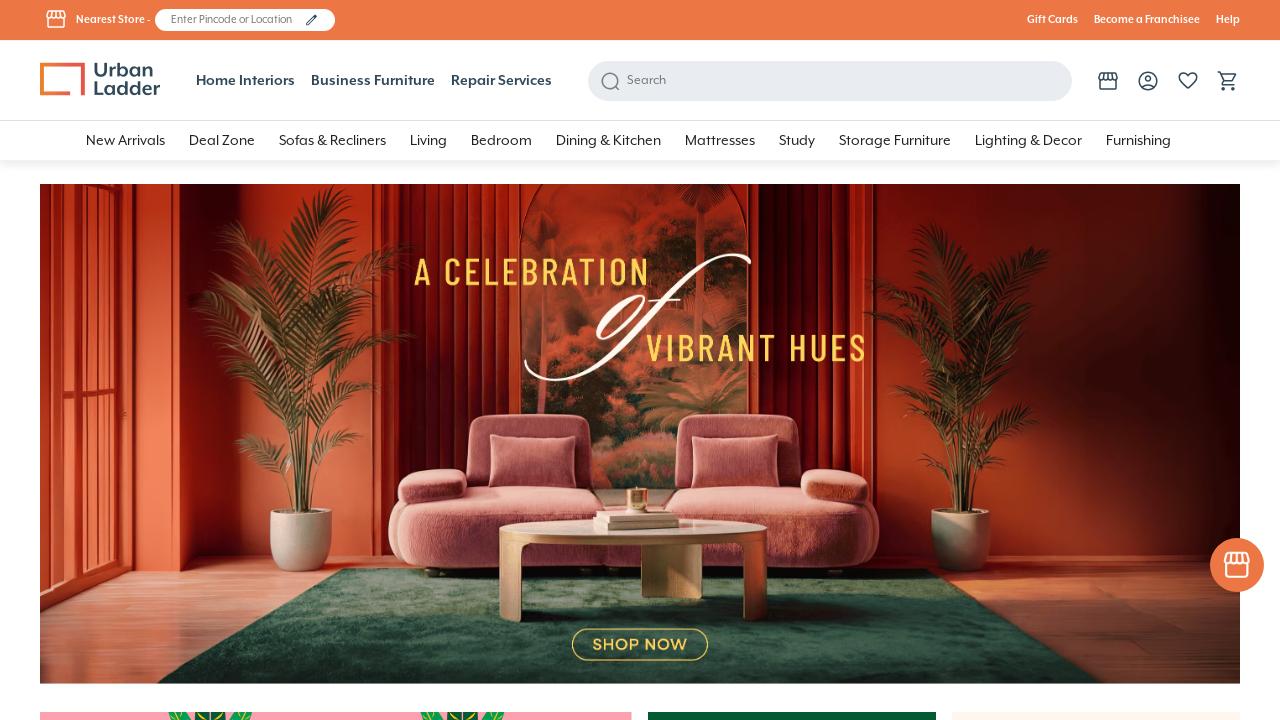

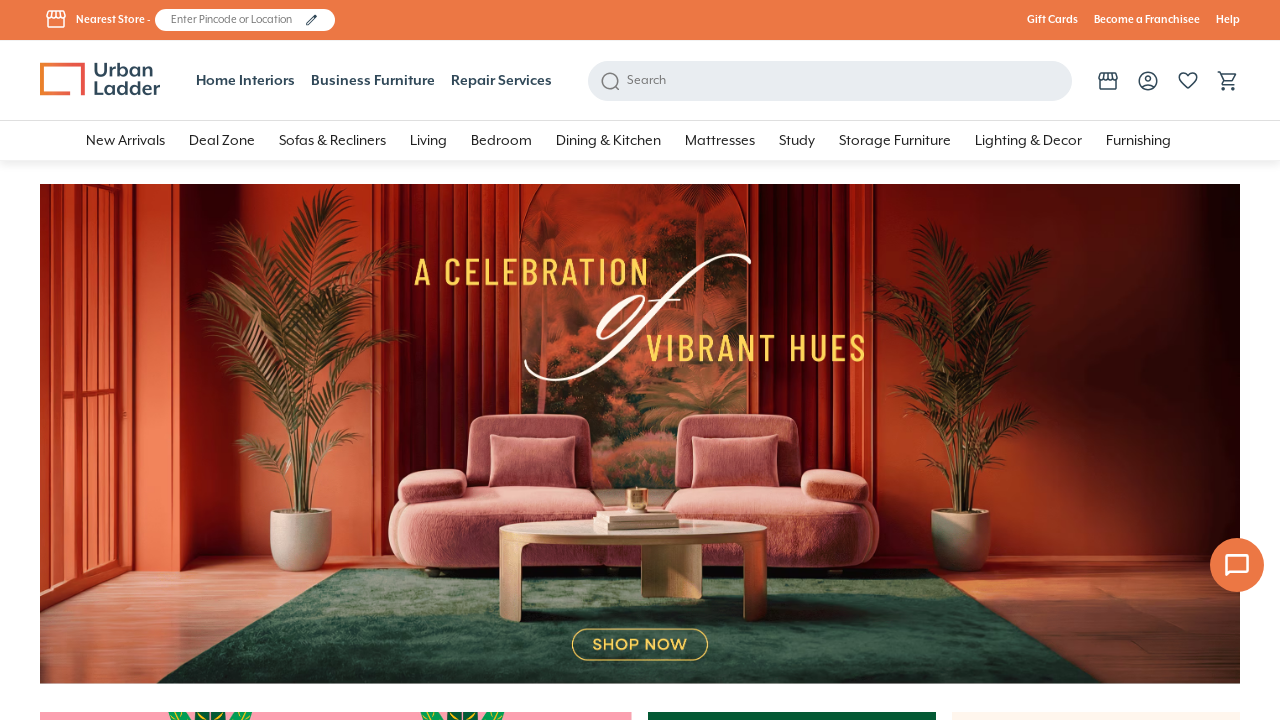